Tests that entered text is trimmed when editing a todo item

Starting URL: https://demo.playwright.dev/todomvc

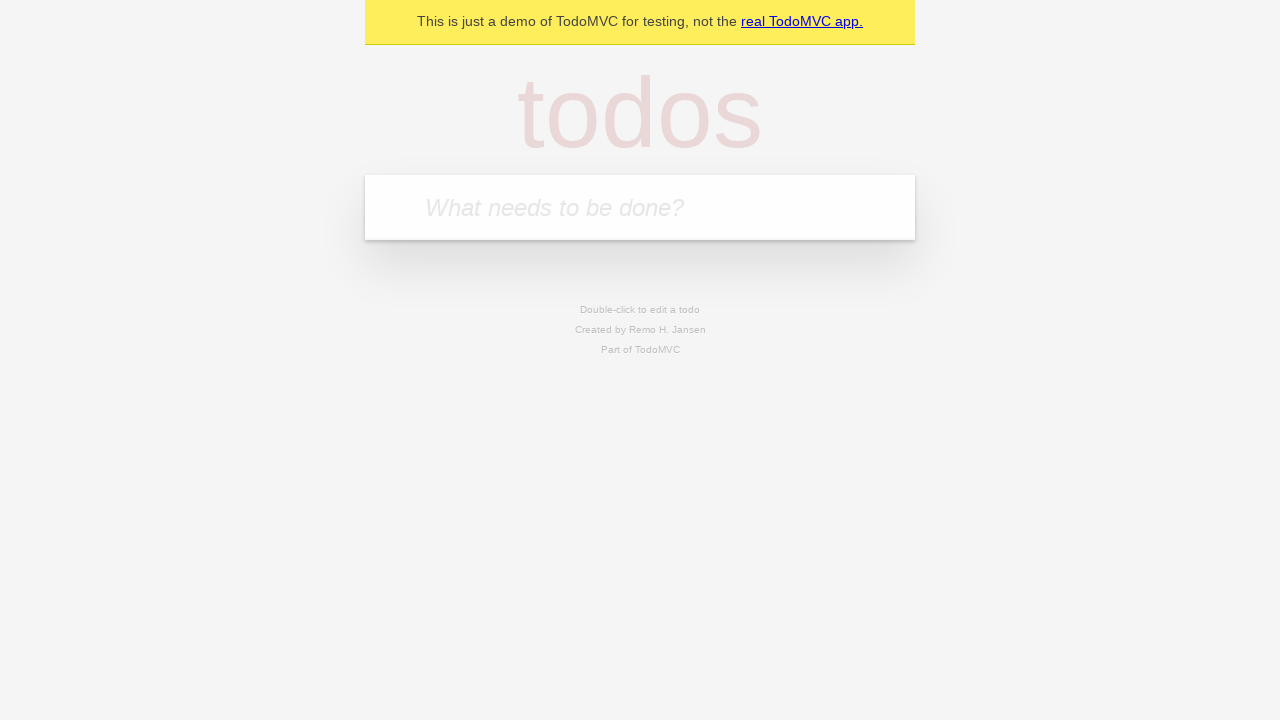

Filled first todo input with 'buy some cheese' on internal:attr=[placeholder="What needs to be done?"i]
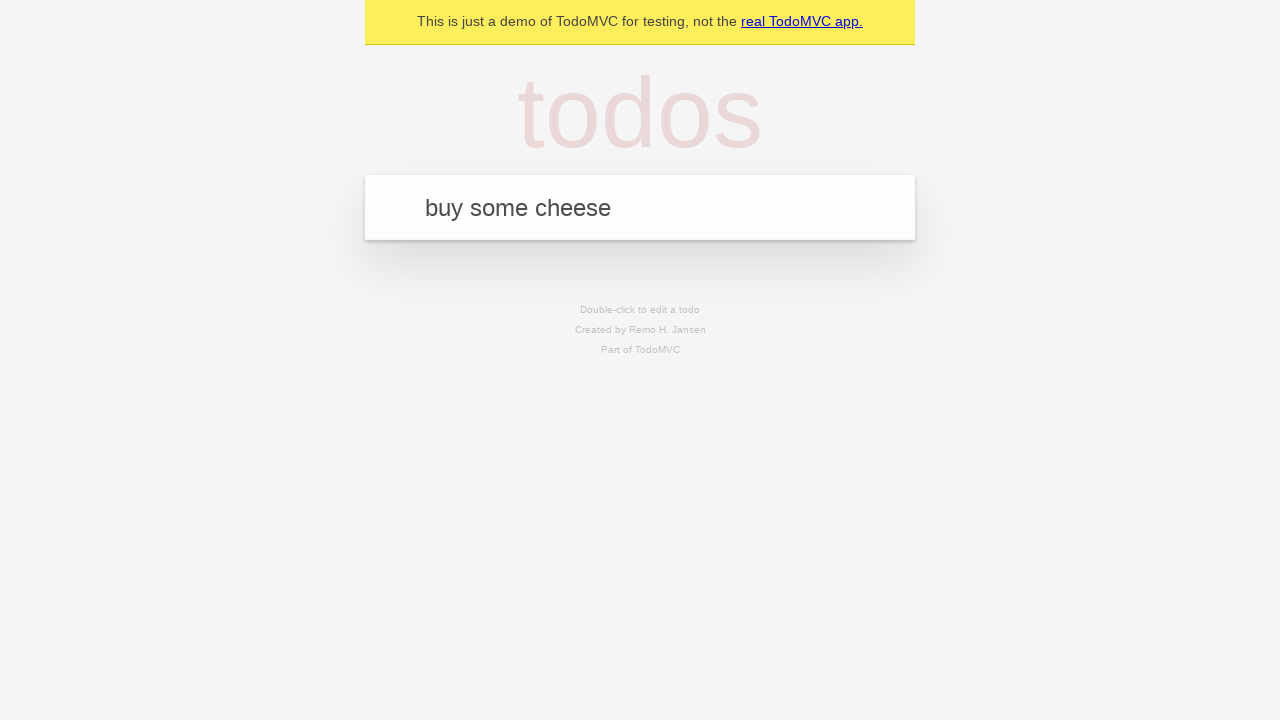

Pressed Enter to create first todo on internal:attr=[placeholder="What needs to be done?"i]
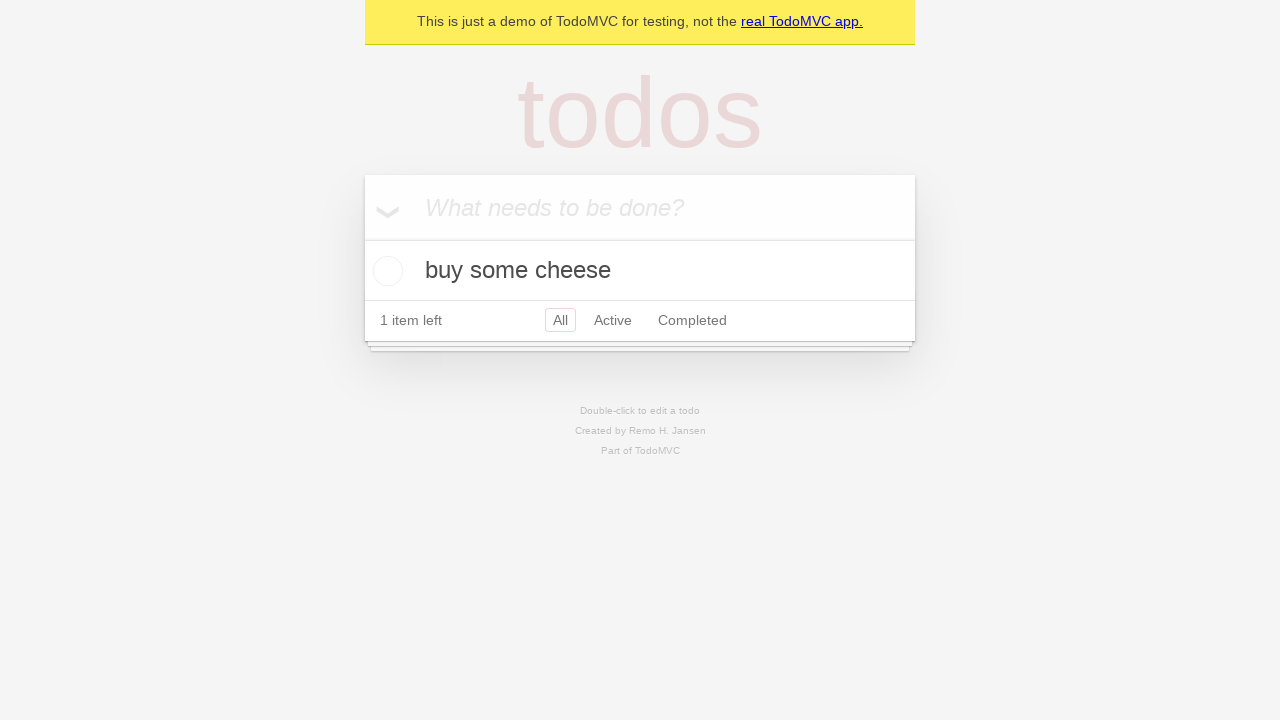

Filled second todo input with 'feed the cat' on internal:attr=[placeholder="What needs to be done?"i]
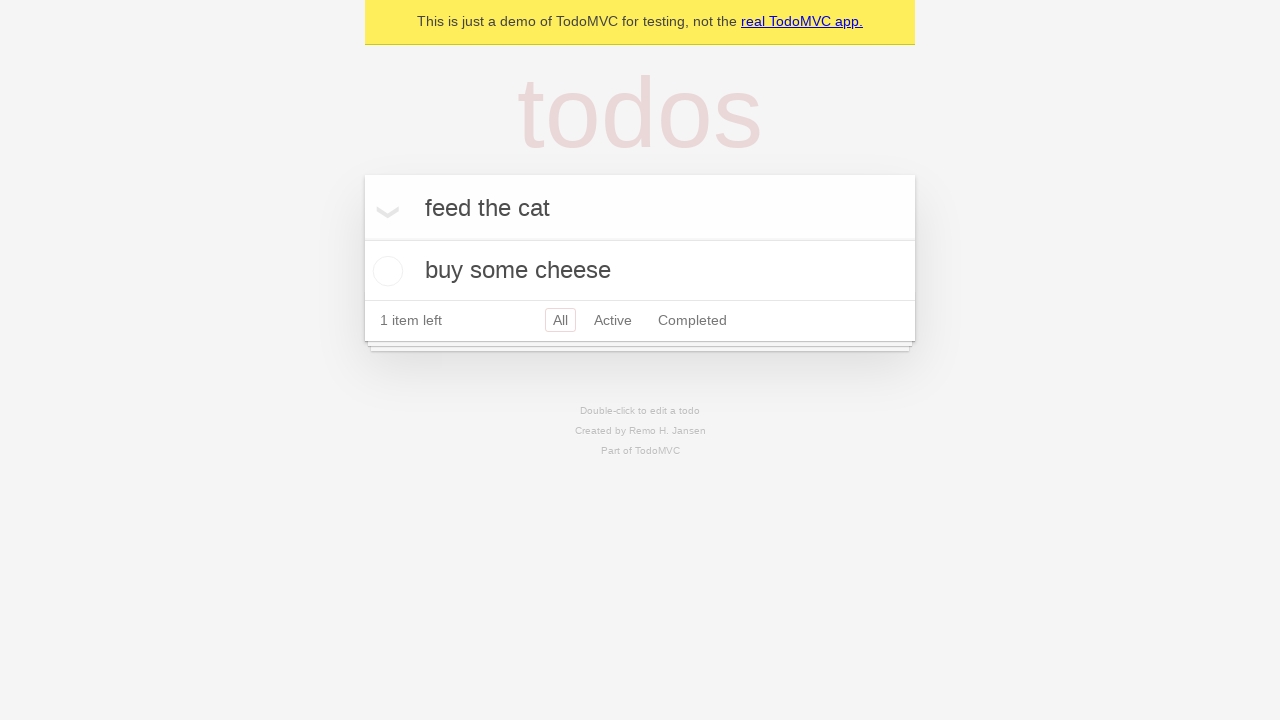

Pressed Enter to create second todo on internal:attr=[placeholder="What needs to be done?"i]
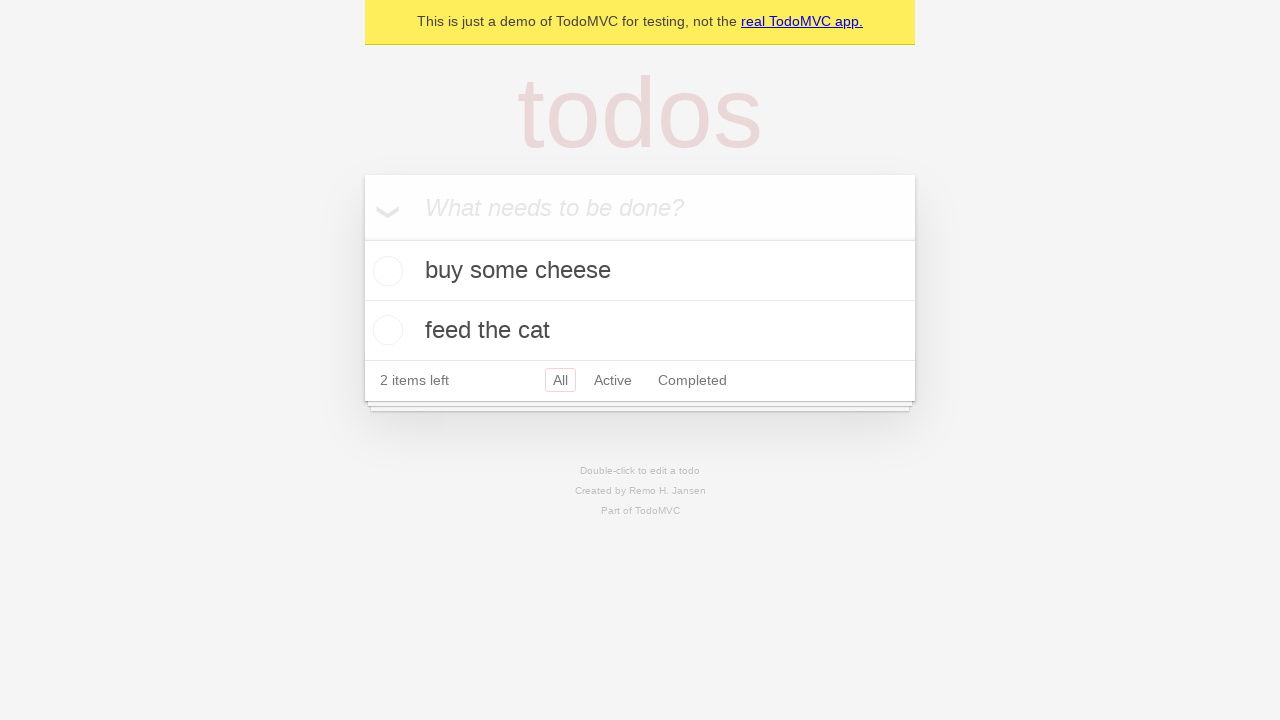

Filled third todo input with 'book a doctors appointment' on internal:attr=[placeholder="What needs to be done?"i]
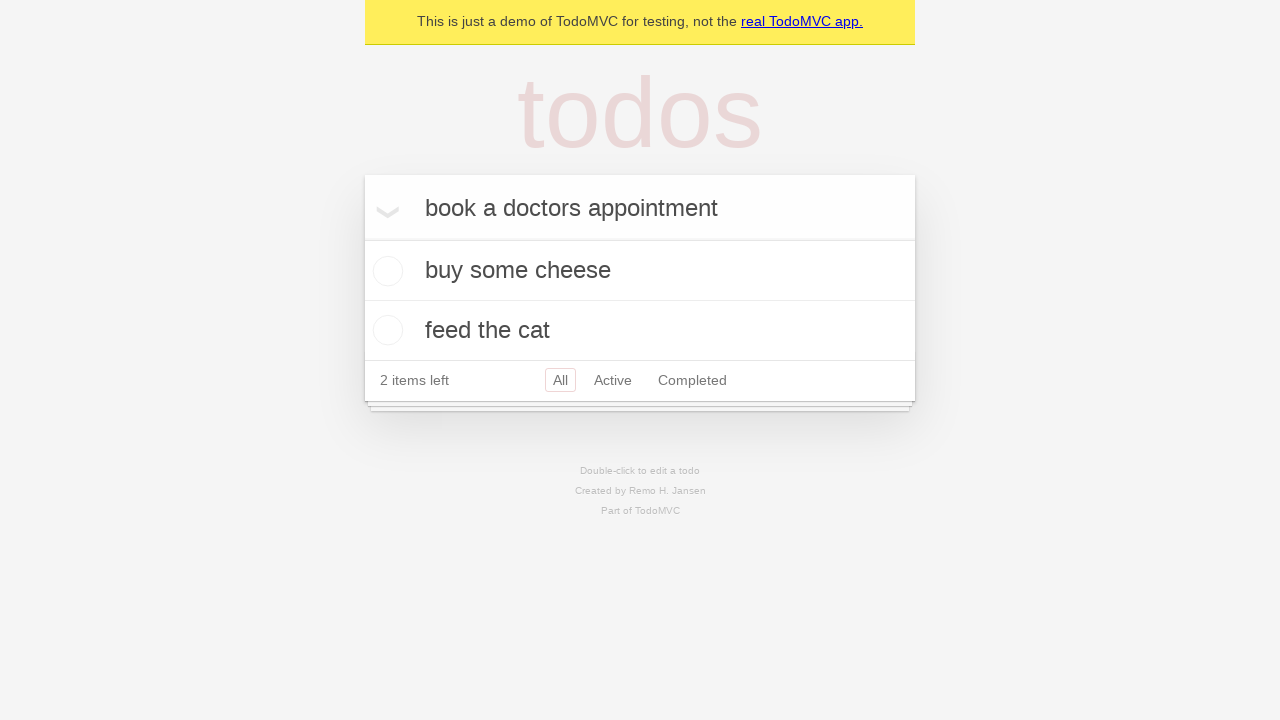

Pressed Enter to create third todo on internal:attr=[placeholder="What needs to be done?"i]
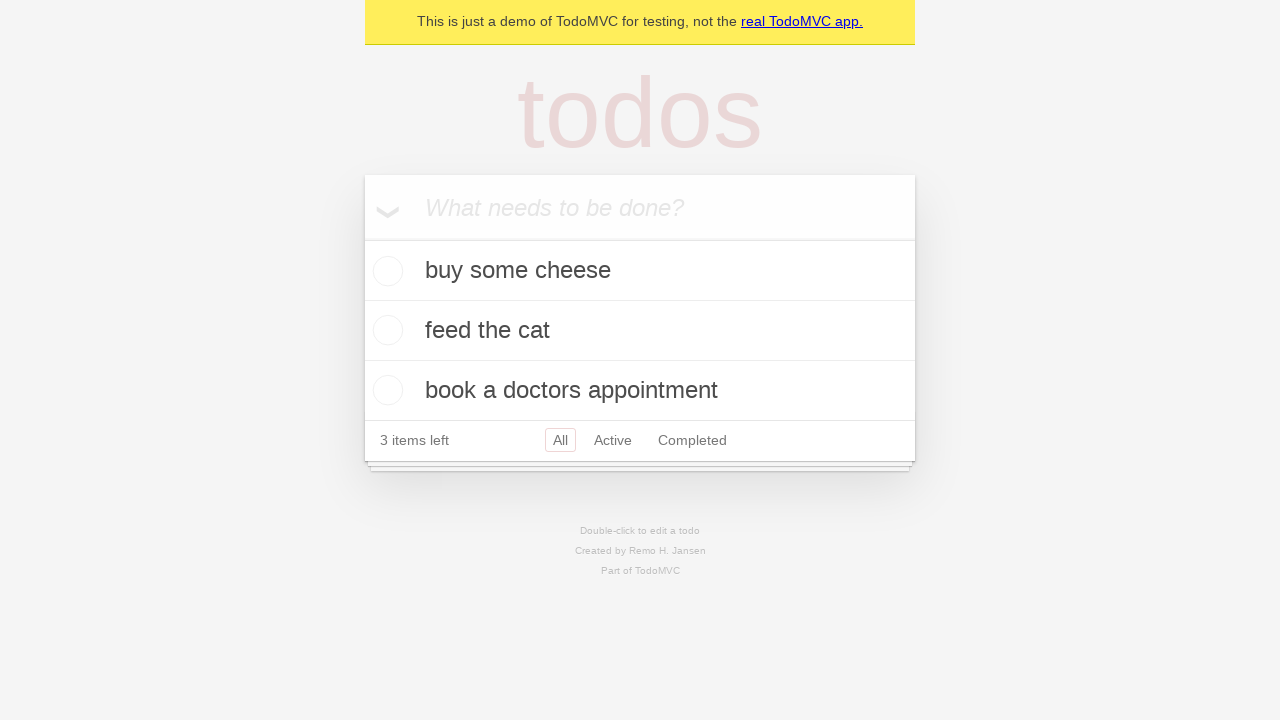

Waited for todo items to load
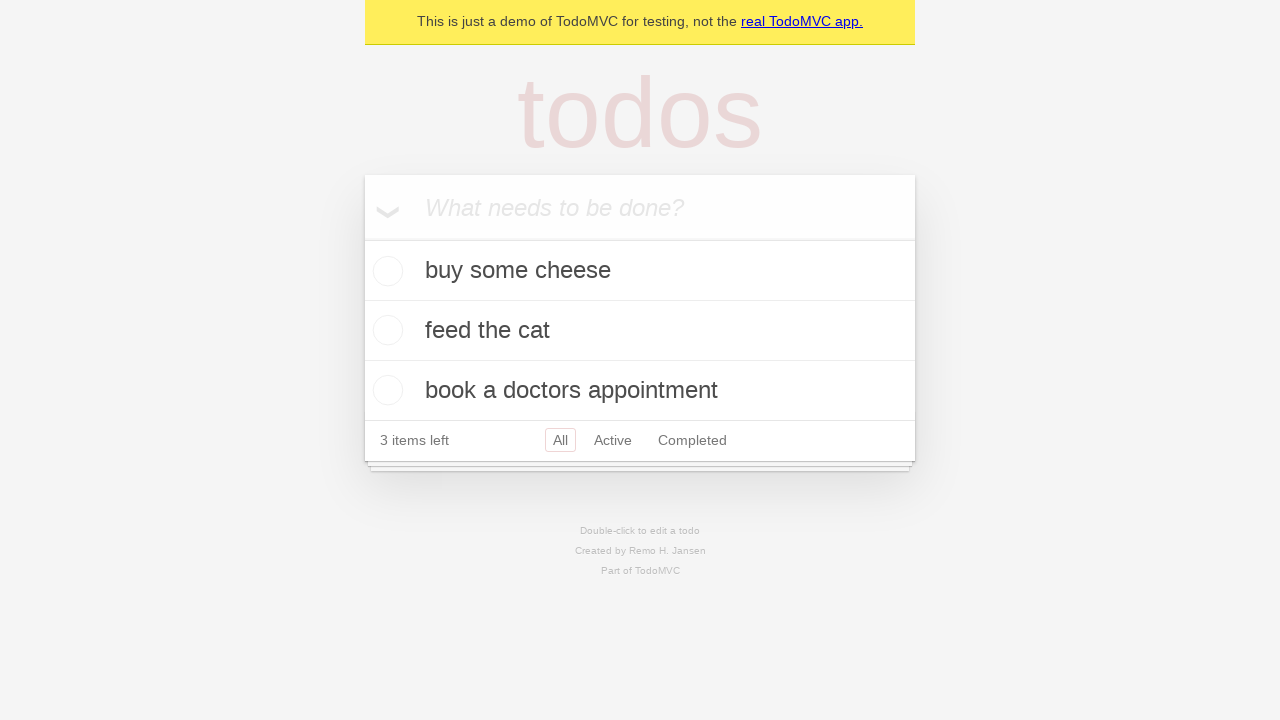

Double-clicked second todo item to enter edit mode at (640, 331) on internal:testid=[data-testid="todo-item"s] >> nth=1
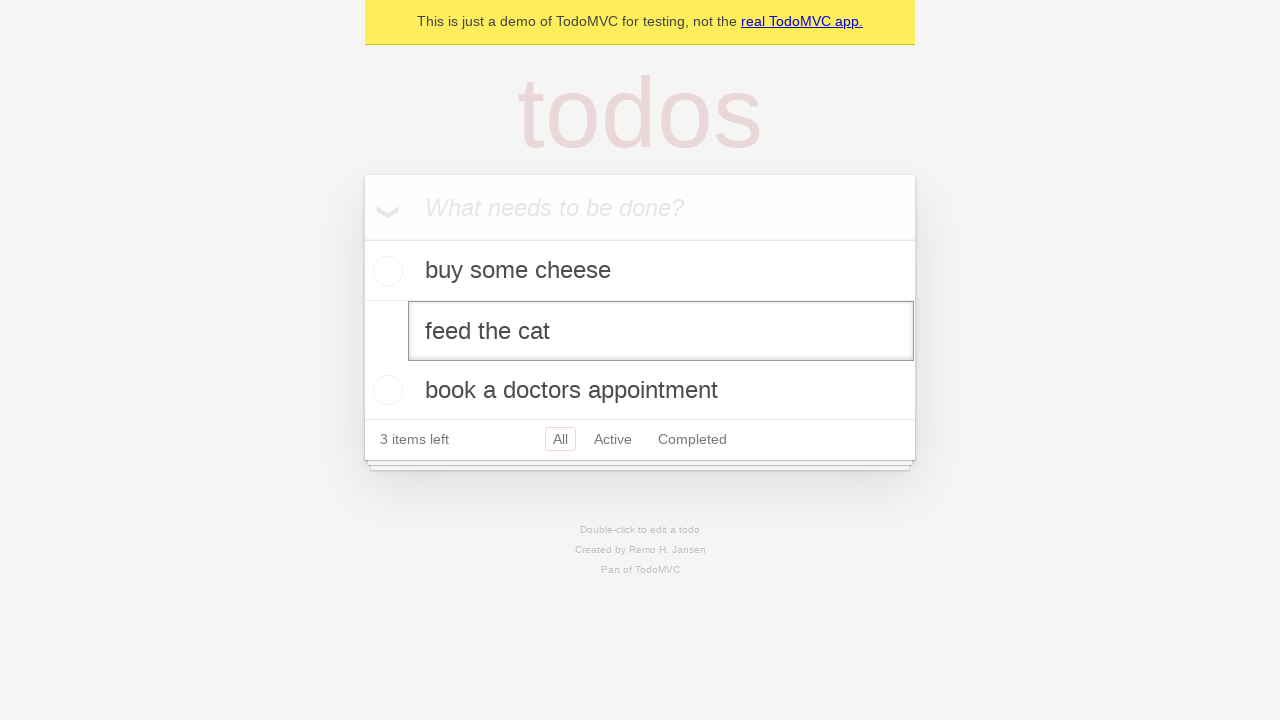

Filled edit input with text containing leading and trailing whitespace on internal:testid=[data-testid="todo-item"s] >> nth=1 >> internal:role=textbox[nam
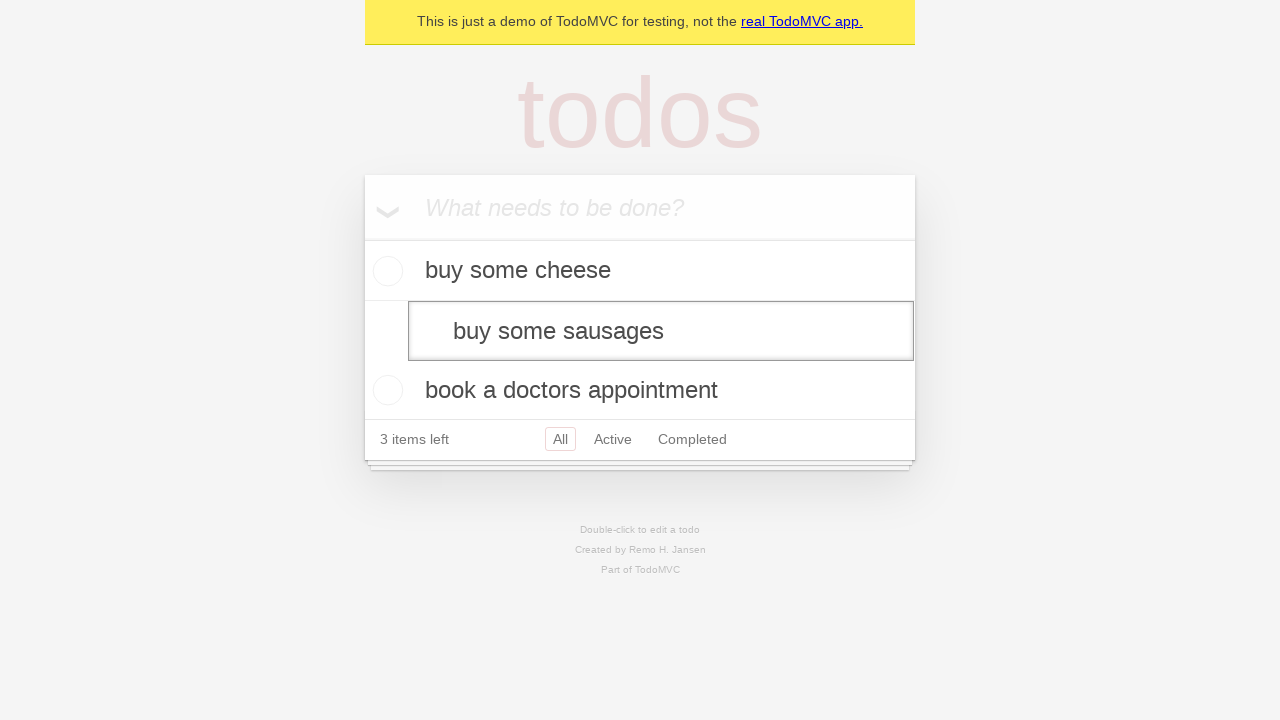

Pressed Enter to confirm edit and verify text is trimmed on internal:testid=[data-testid="todo-item"s] >> nth=1 >> internal:role=textbox[nam
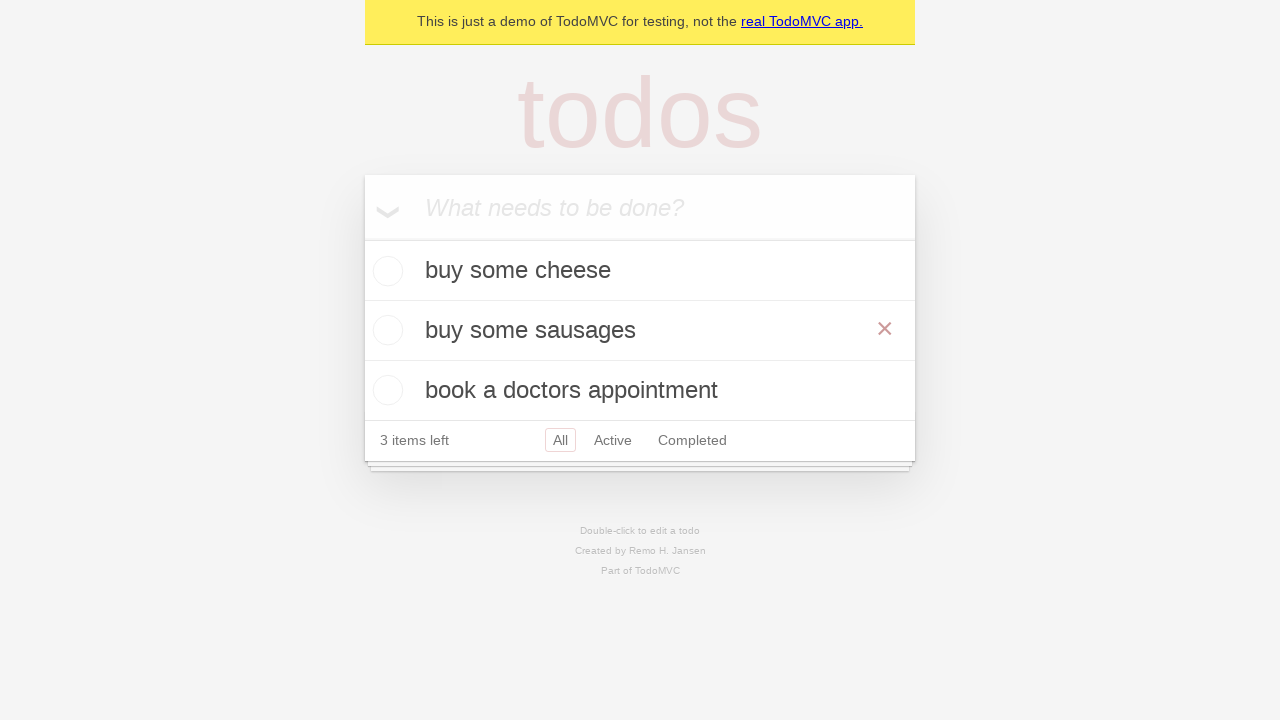

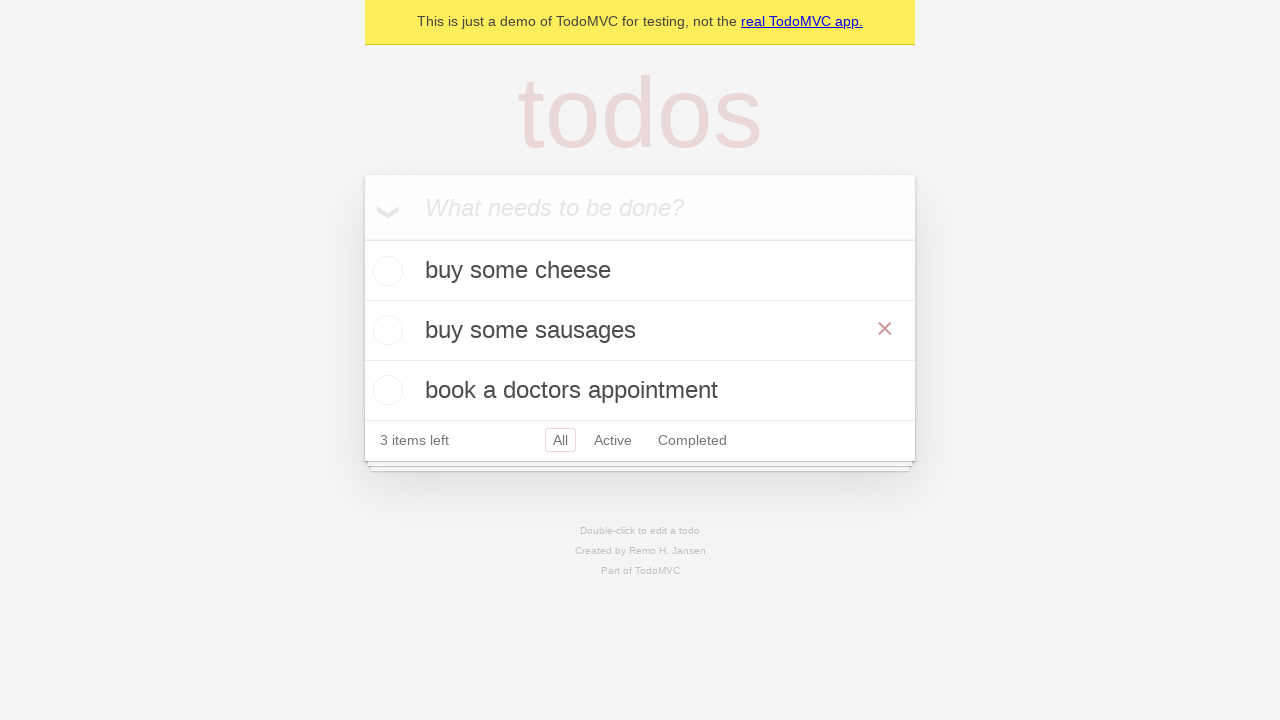